Navigates to a mortgage calculator website and scrolls to the home value input field

Starting URL: http://mortgagecalculator.org

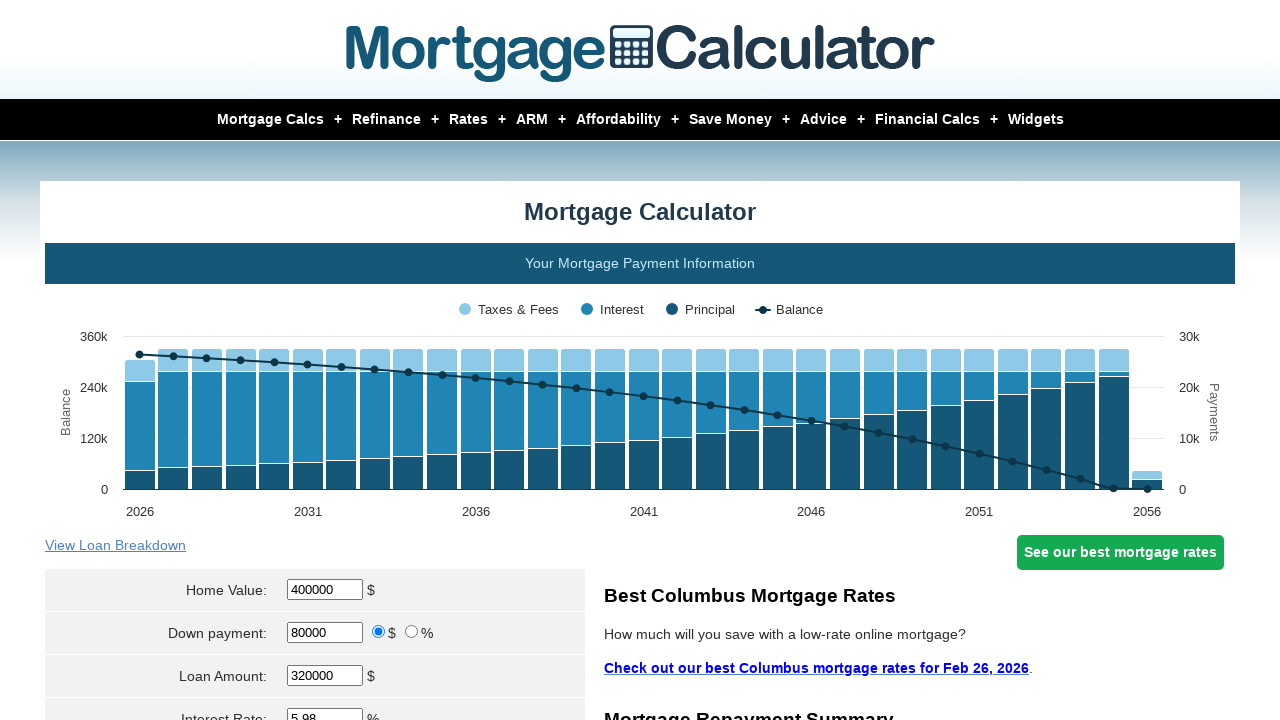

Navigated to mortgage calculator website at http://mortgagecalculator.org
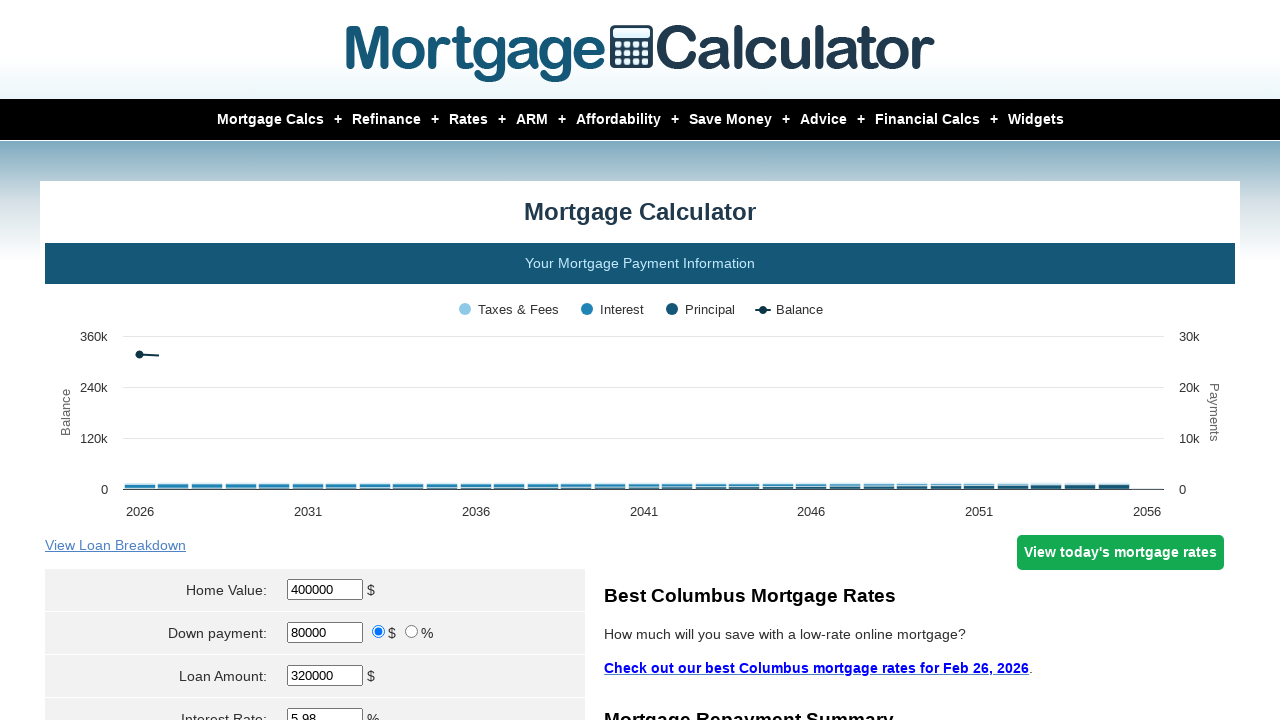

Located home value input field element
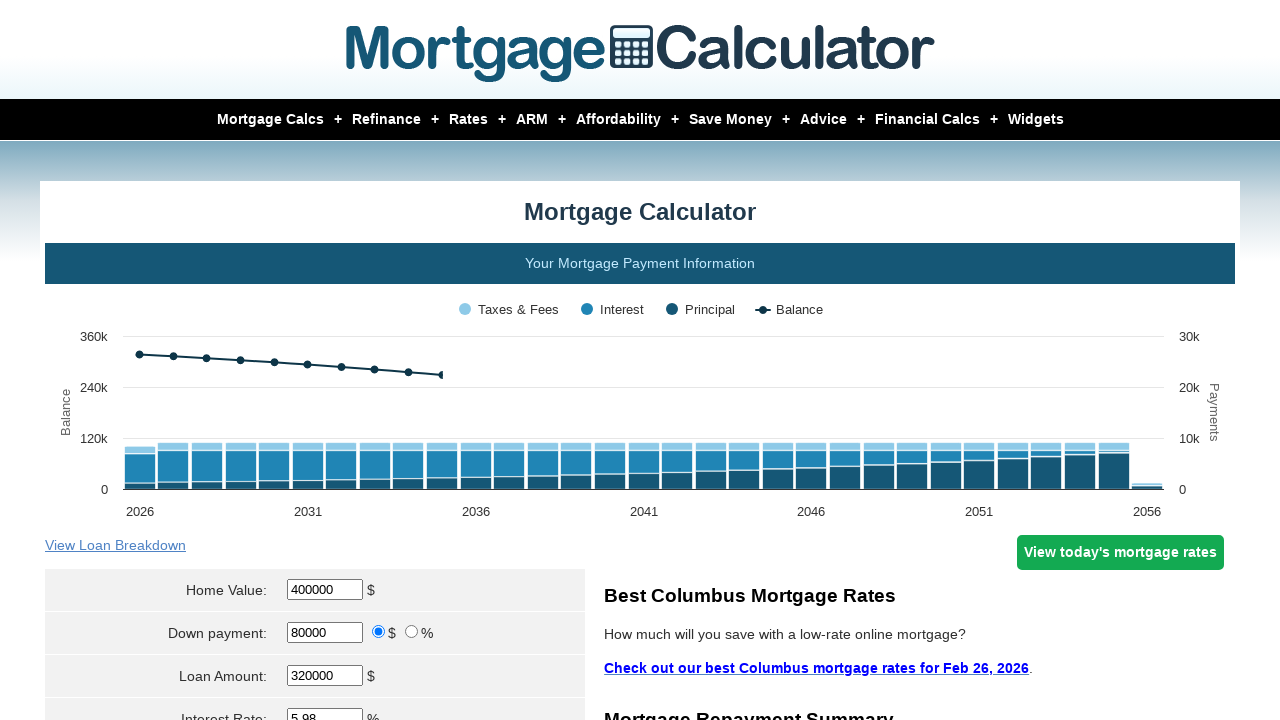

Scrolled to home value input field
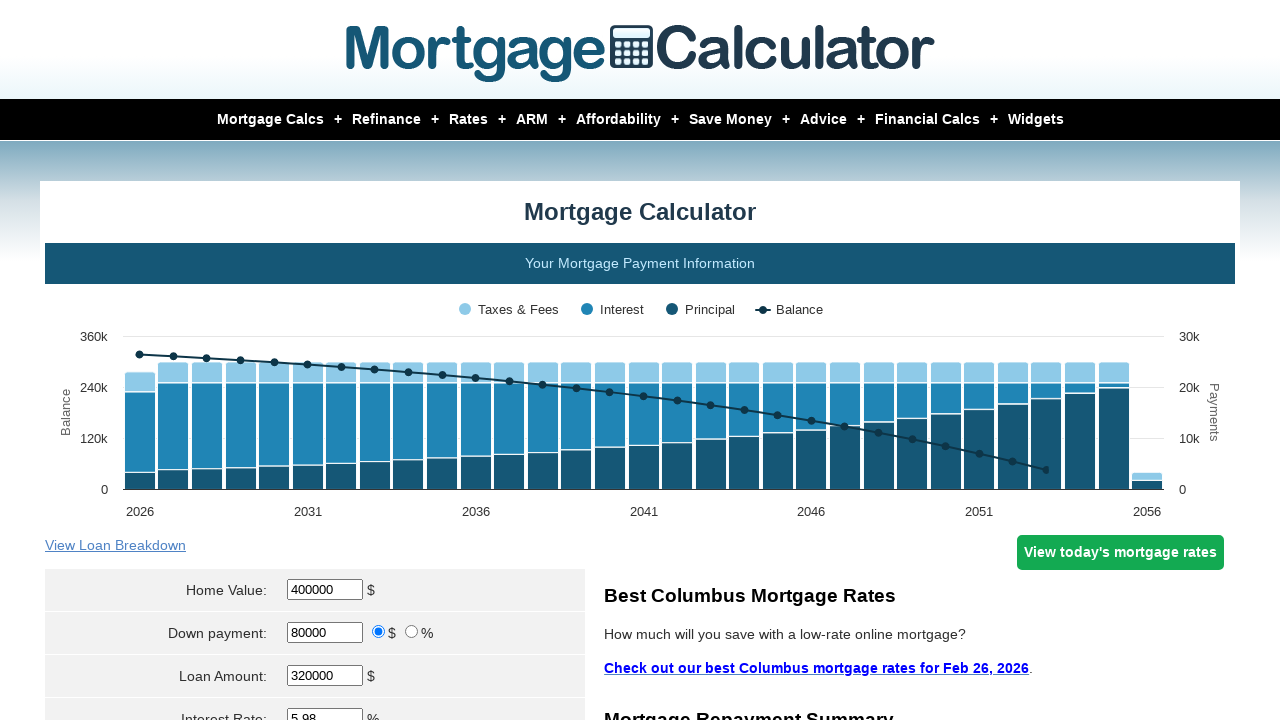

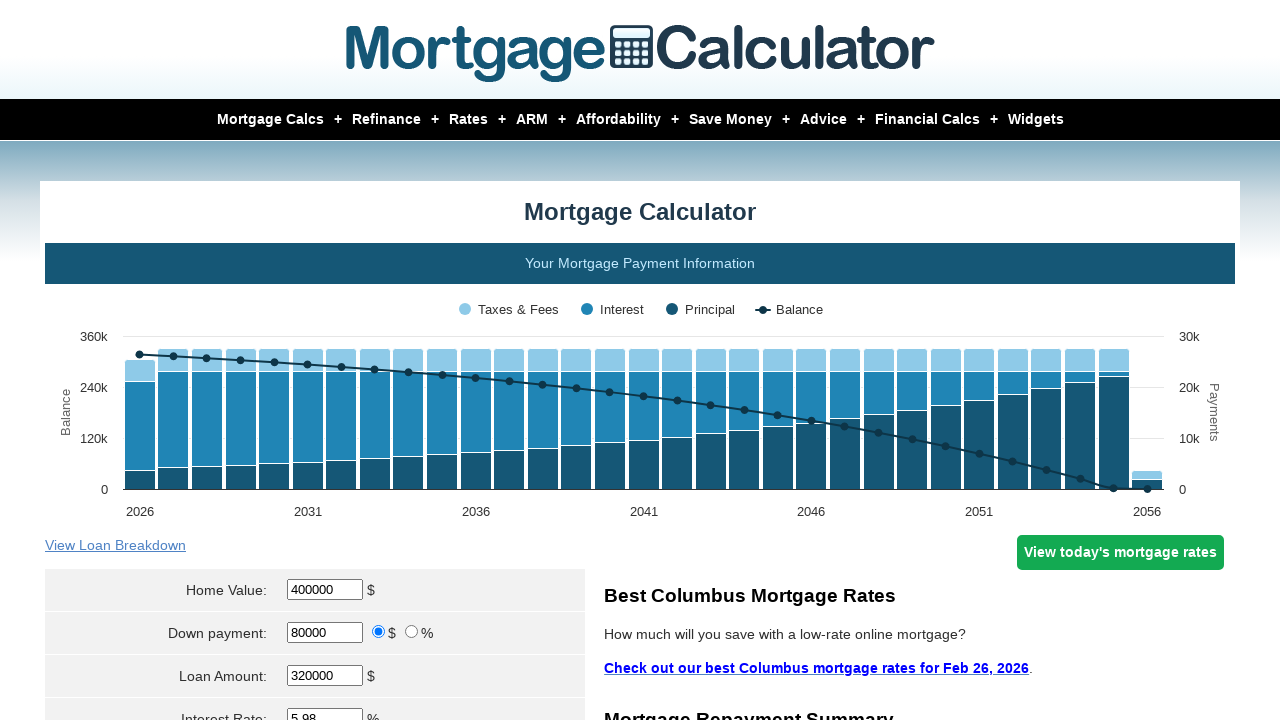